Tests finding an h1 element with class attribute containing "hero" and verifies text

Starting URL: https://shafthq.github.io/

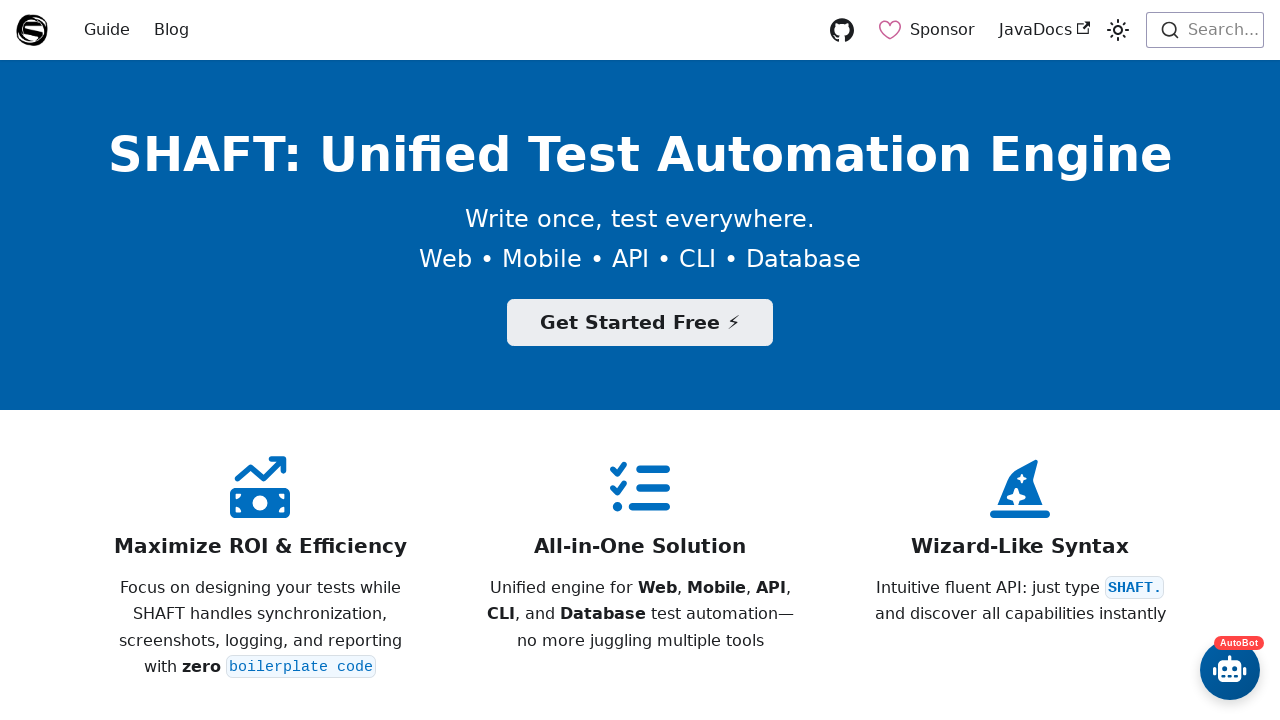

Located h1 element with class attribute containing 'hero'
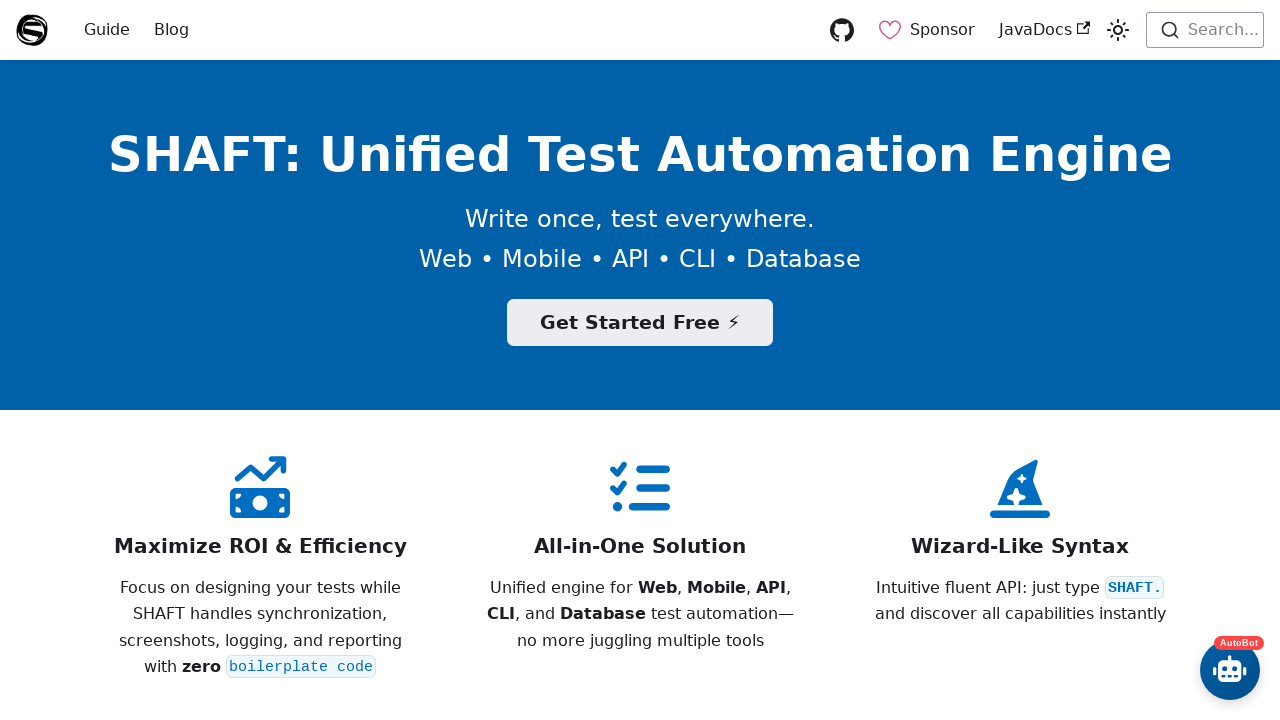

Waited for h1 element to be ready
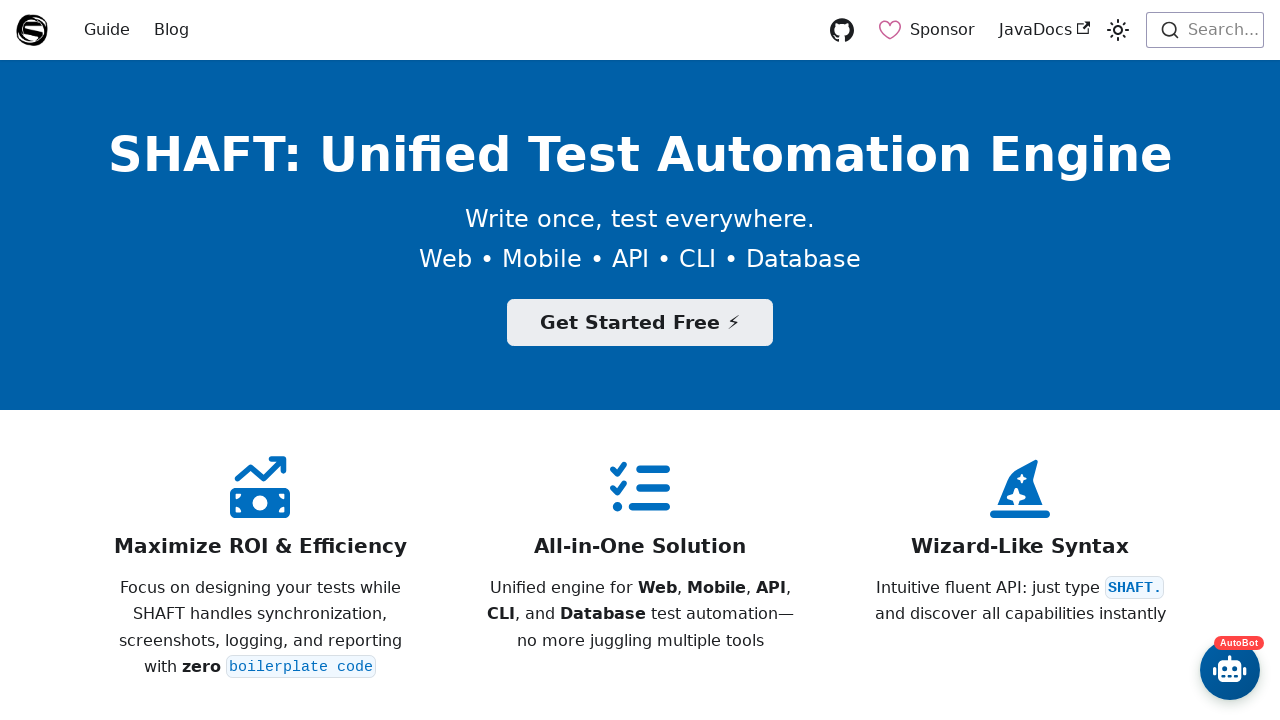

Verified h1 element text contains 'SHAFT'
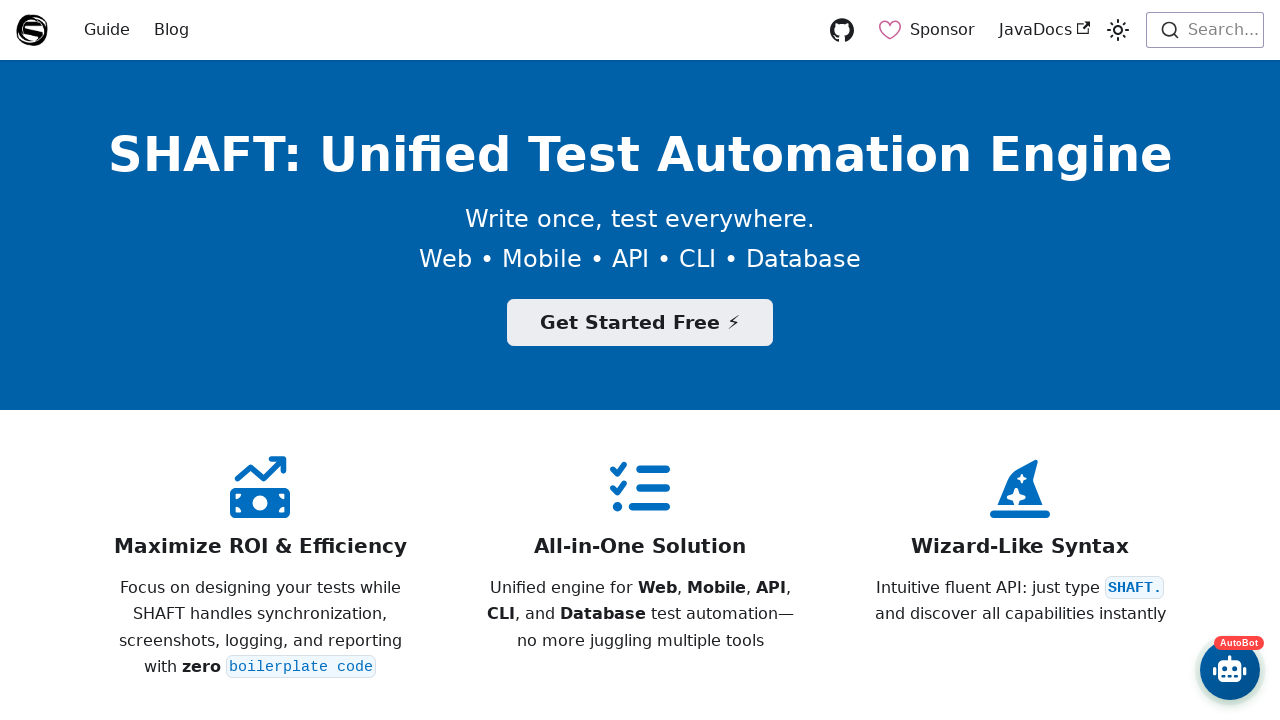

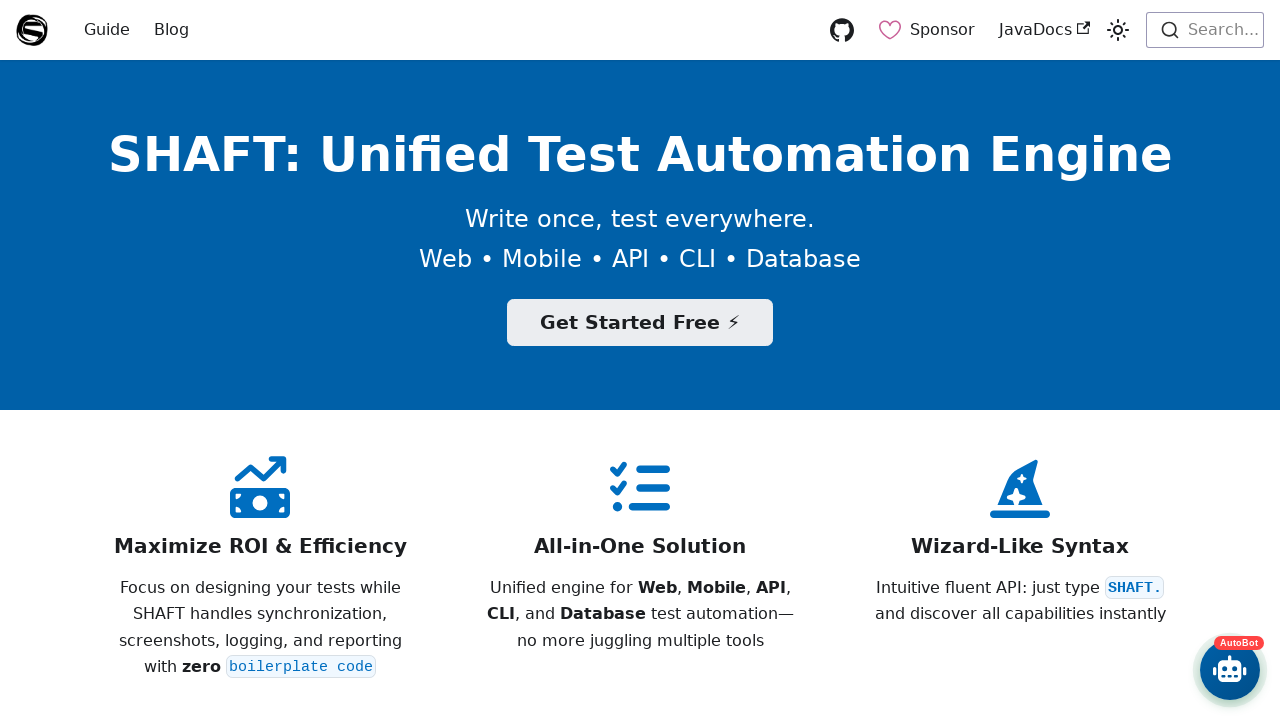